Tests navigation from the Training Support homepage to the About Us page by clicking the About Us link and verifying the page title

Starting URL: https://v1.training-support.net

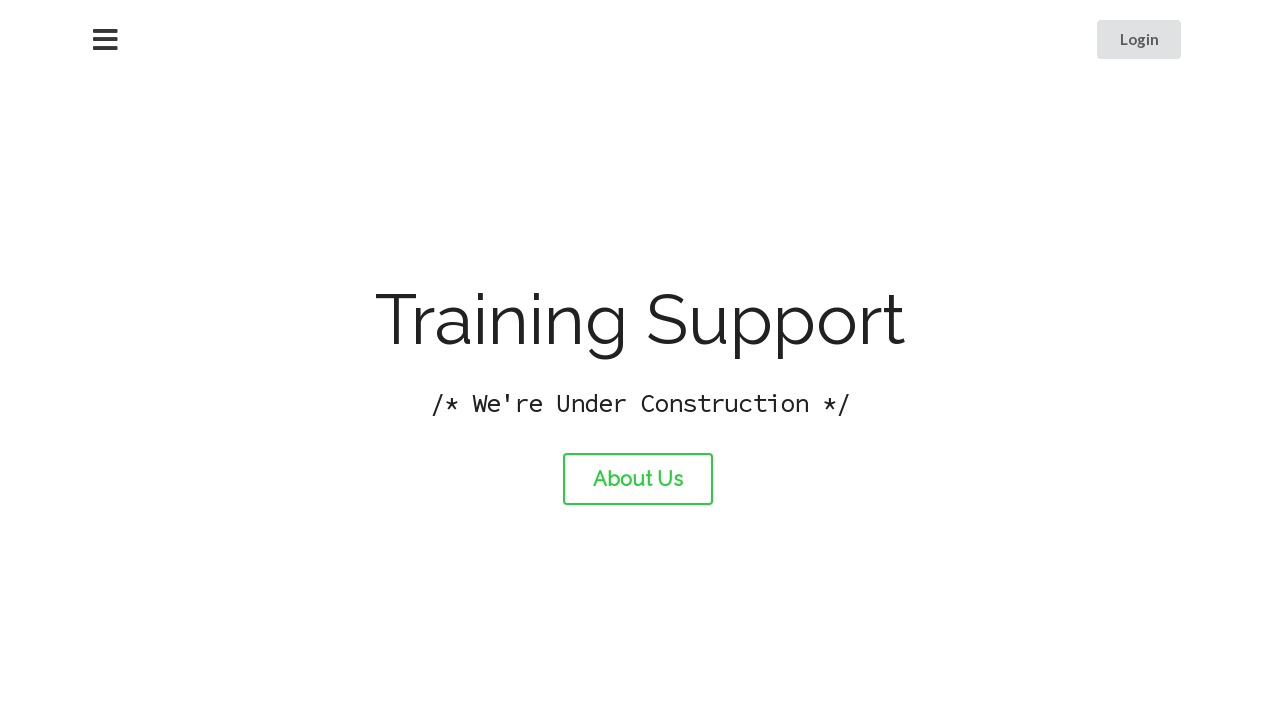

Clicked the About Us link at (638, 479) on #about-link
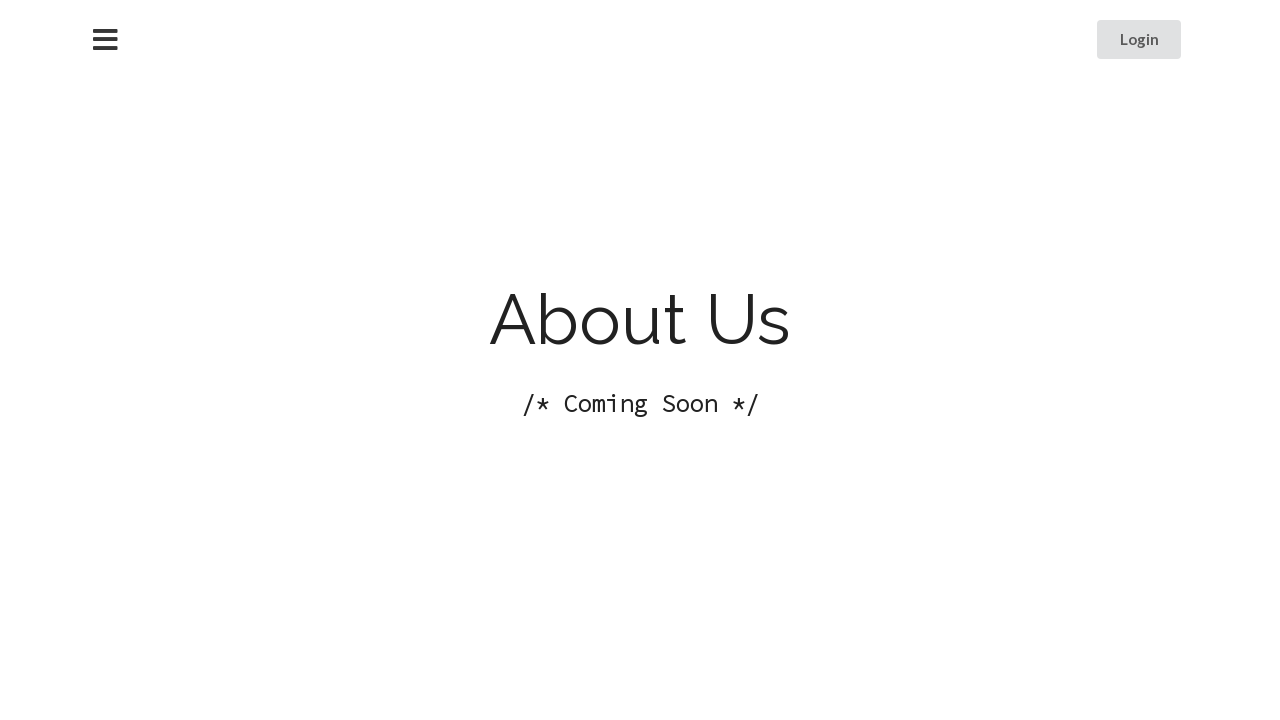

Waited for page to fully load after navigation
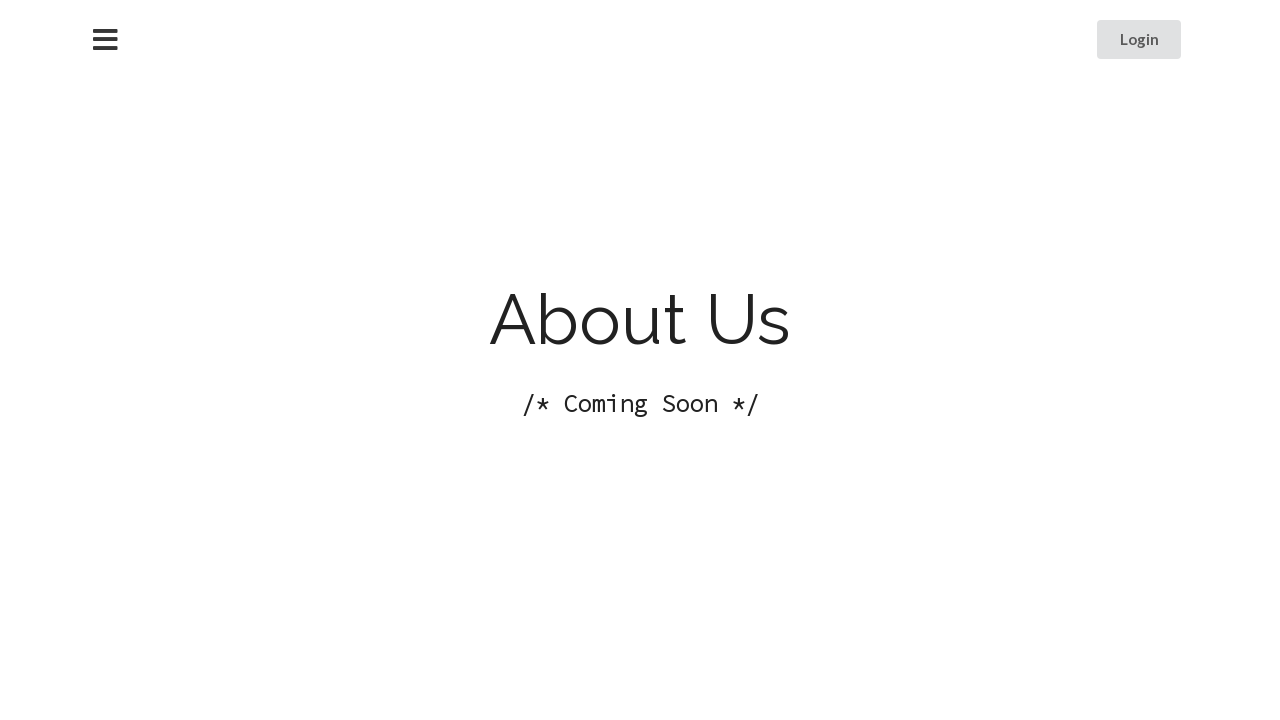

Verified page title is 'About Training Support'
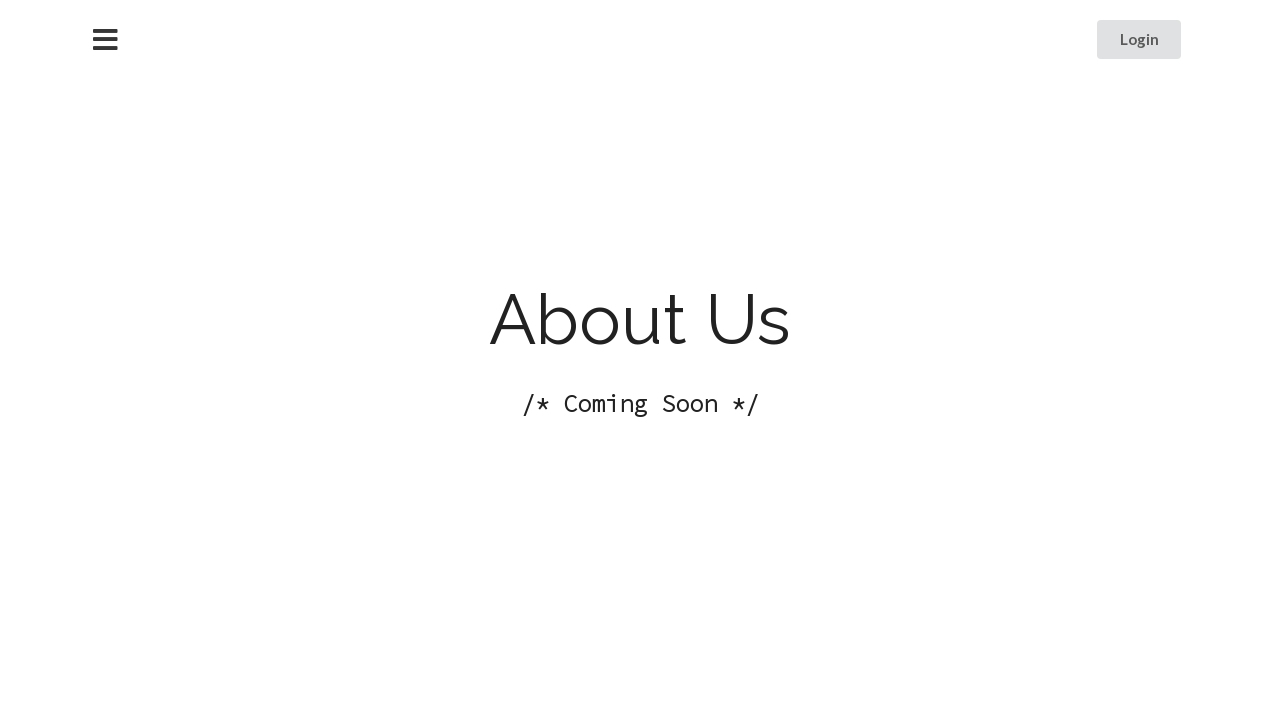

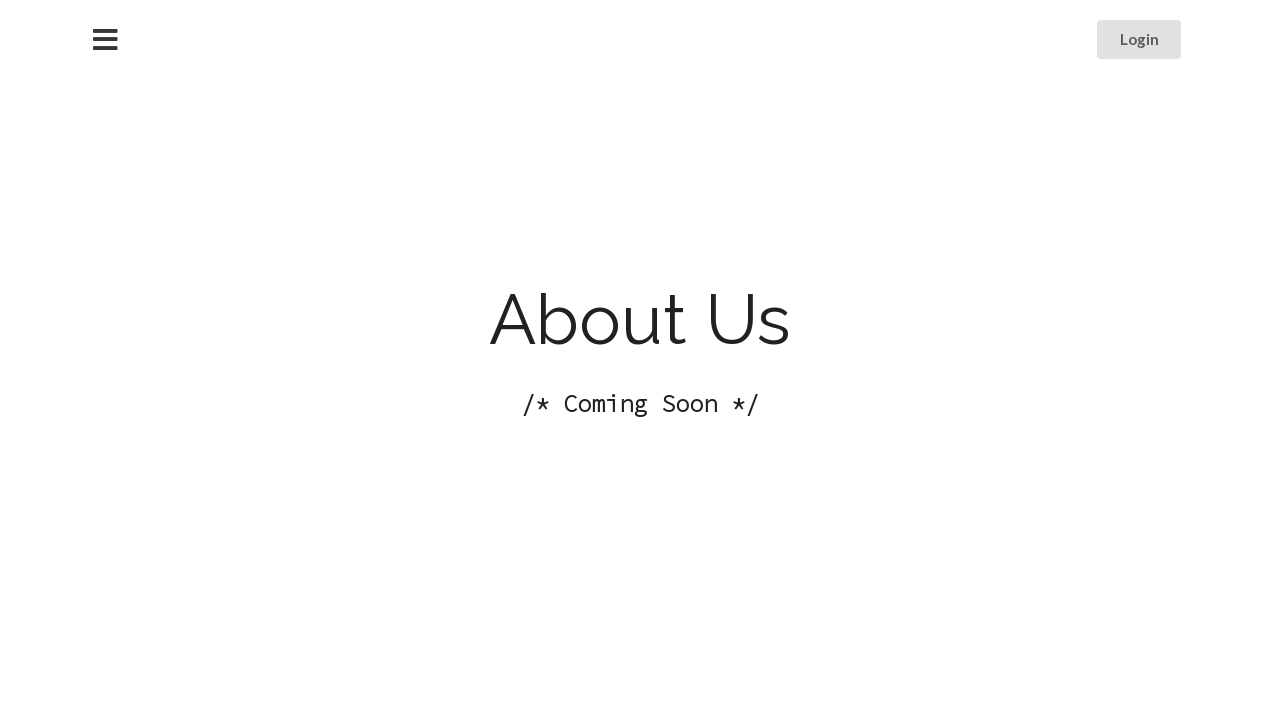